Tests dynamic controls using explicit waits by clicking Remove button, waiting for "It's gone!" message, then clicking Add button and waiting for "It's back!" message.

Starting URL: https://the-internet.herokuapp.com/dynamic_controls

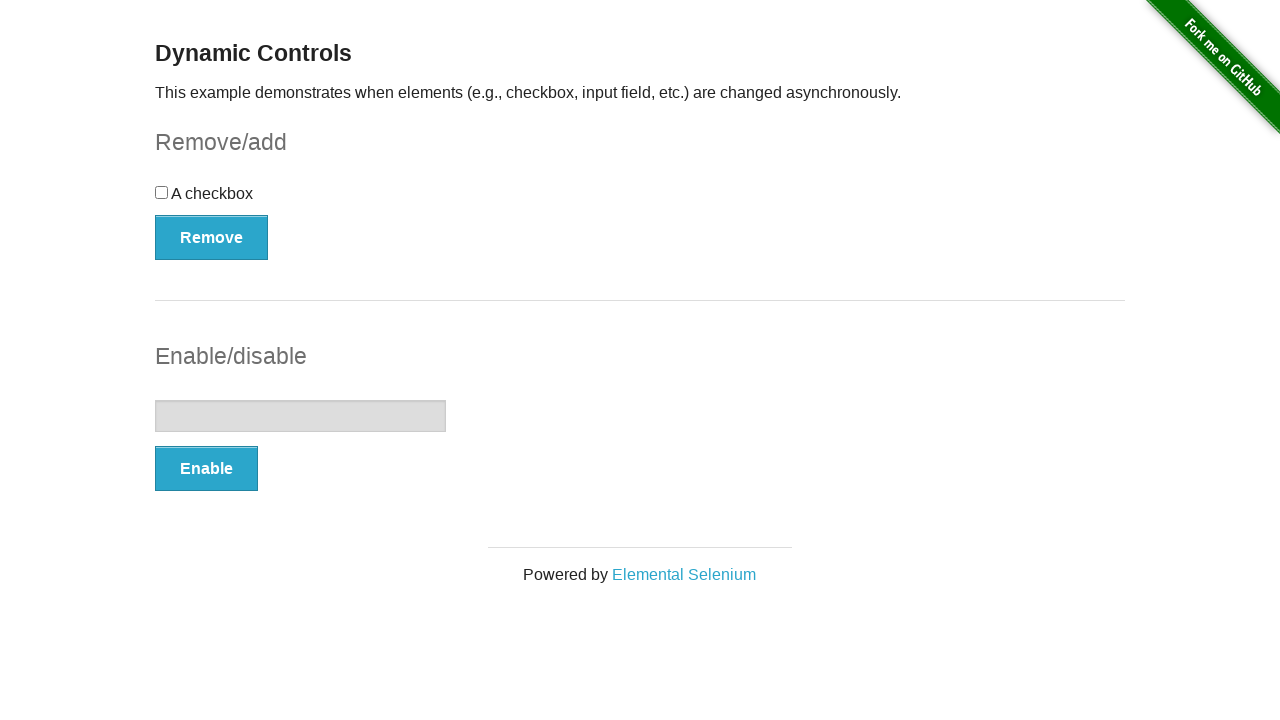

Clicked Remove button at (212, 237) on xpath=//*[.='Remove']
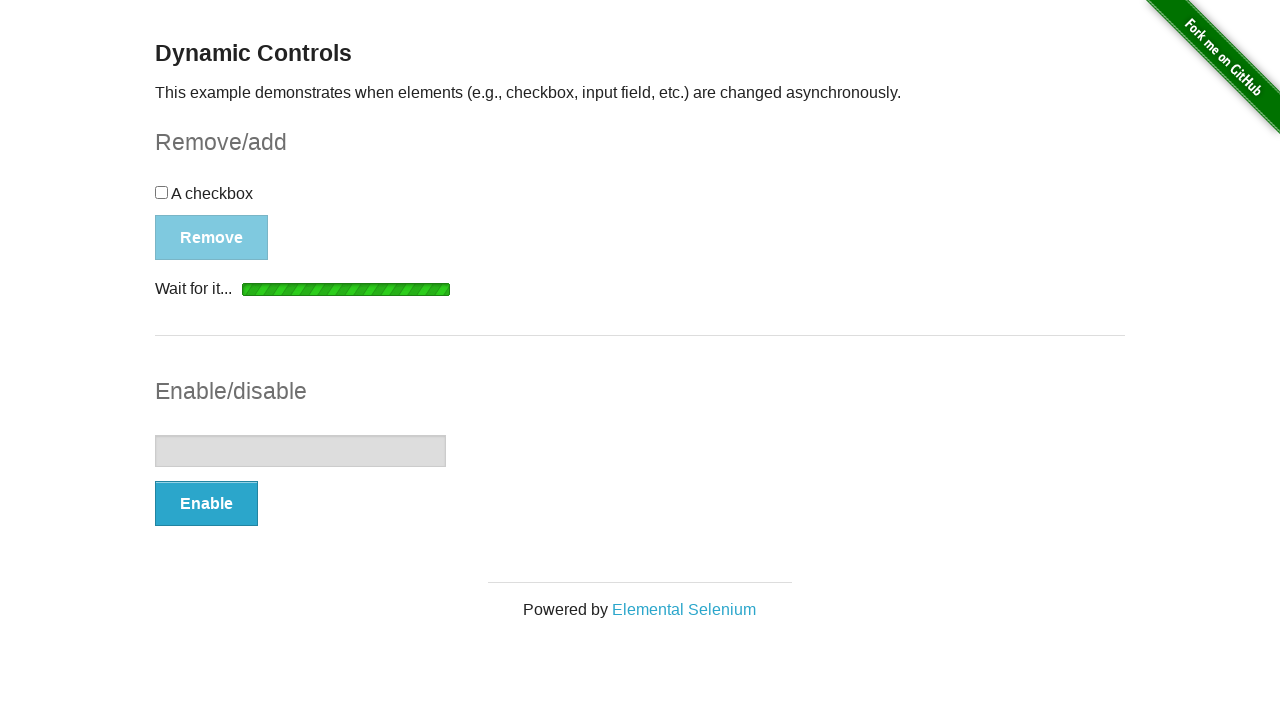

Waited for 'It's gone!' message to be visible
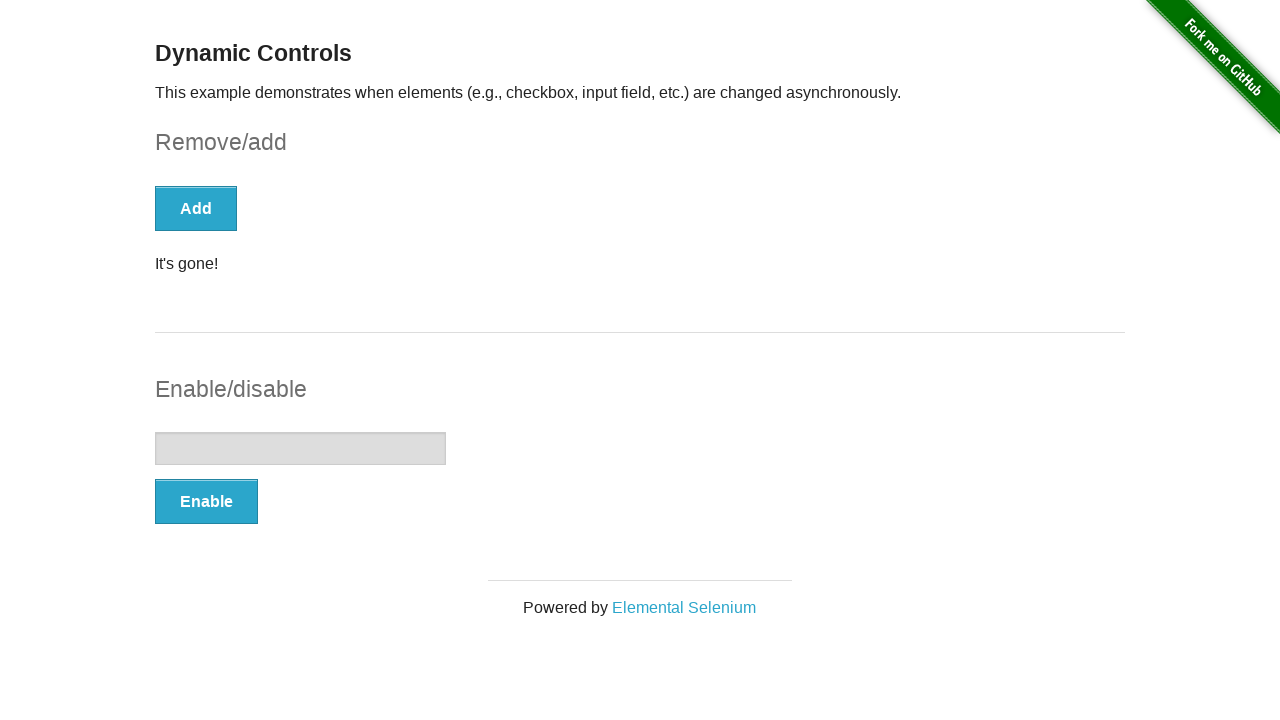

Verified 'It's gone!' message is visible
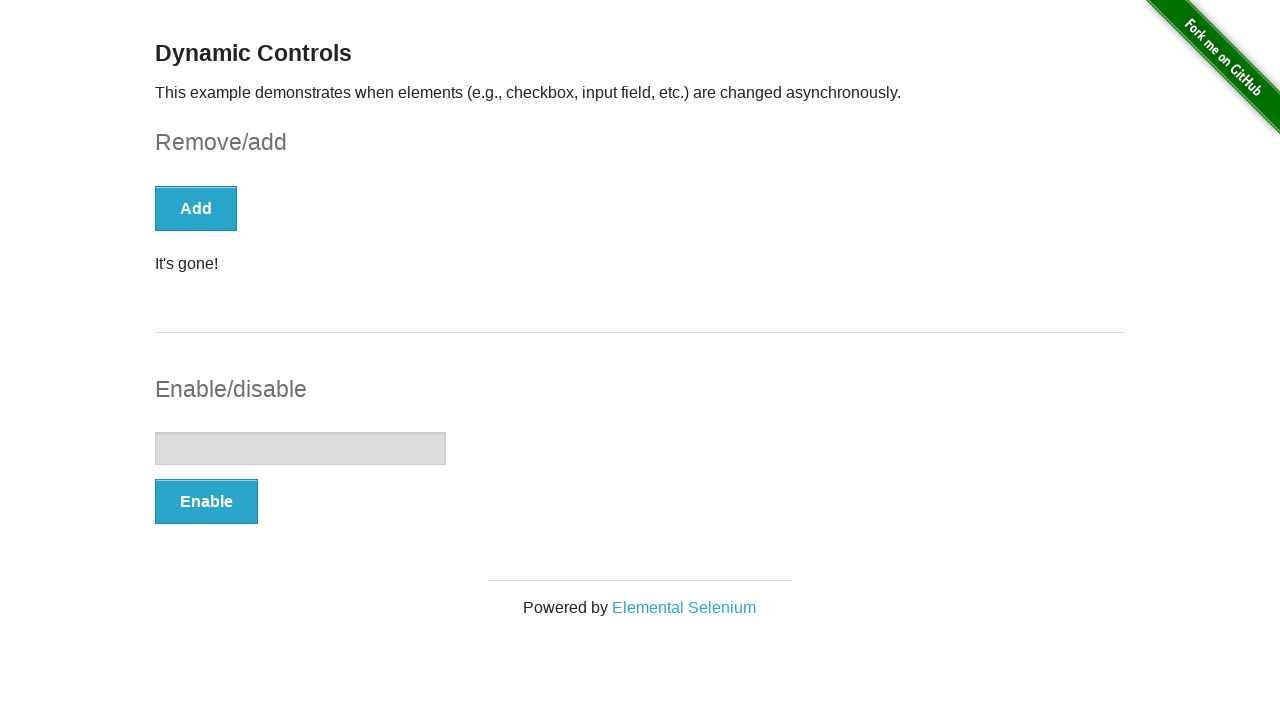

Clicked Add button at (196, 208) on xpath=(//*[@*='button'])[1]
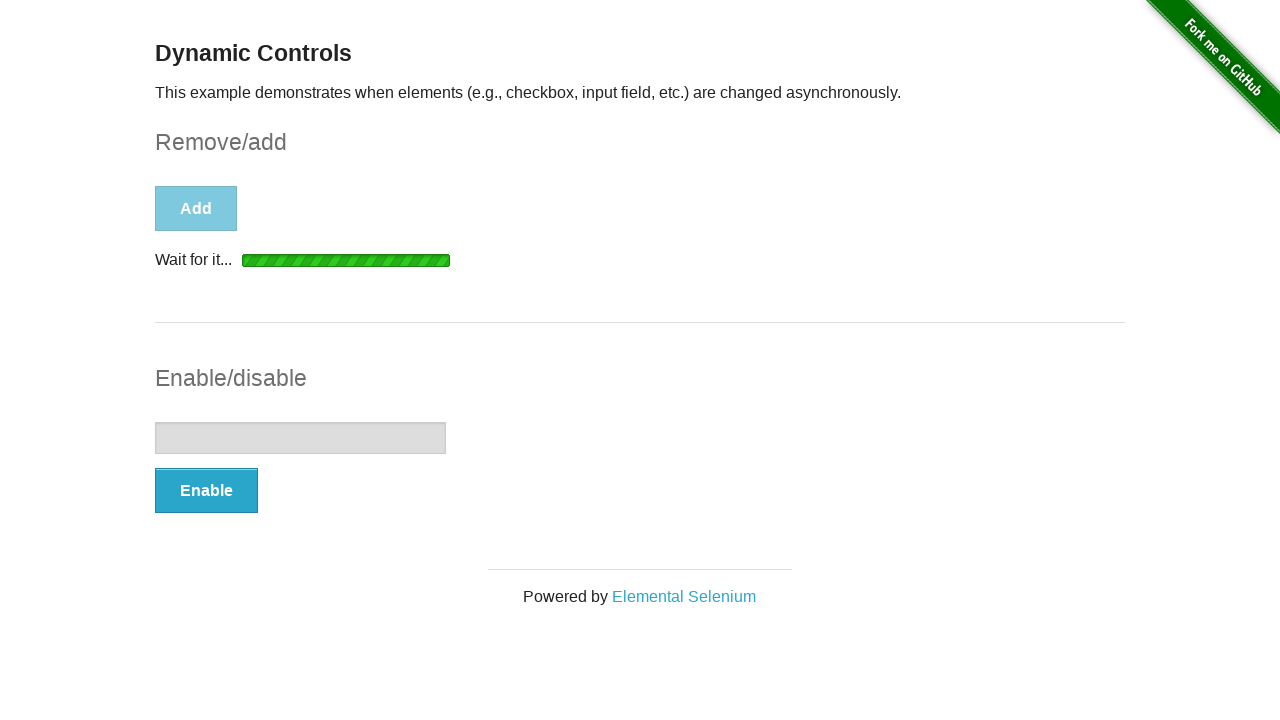

Waited for 'It's back!' message to be visible
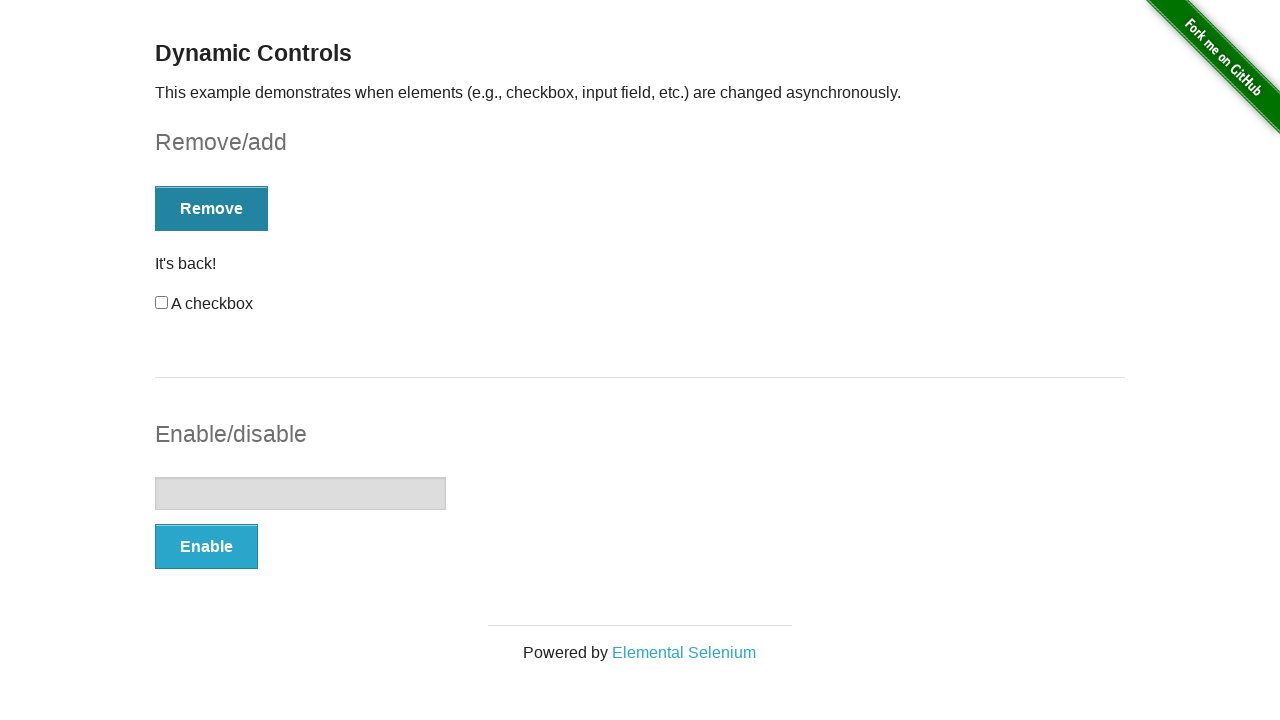

Verified 'It's back!' message is visible
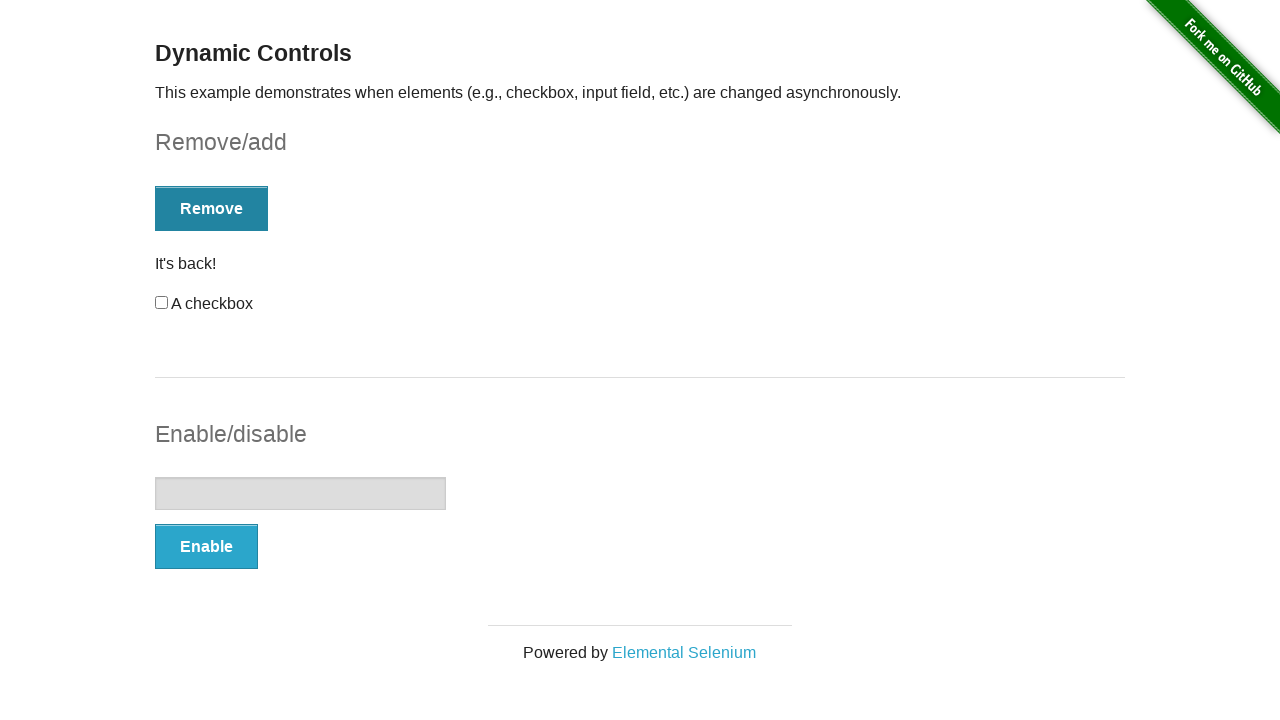

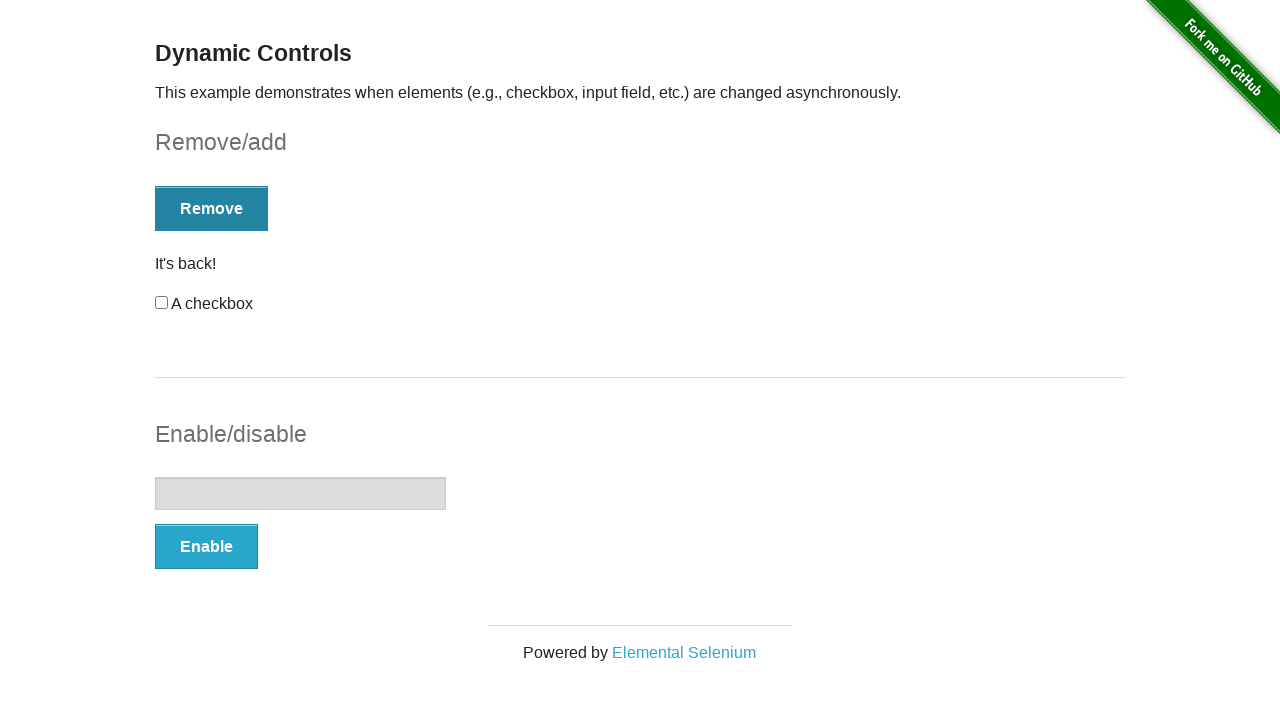